Tests an e-commerce flow by adding an item to cart, navigating to cart, proceeding to checkout, and interacting with a checkbox on the checkout page

Starting URL: https://rahulshettyacademy.com/seleniumPractise/#/

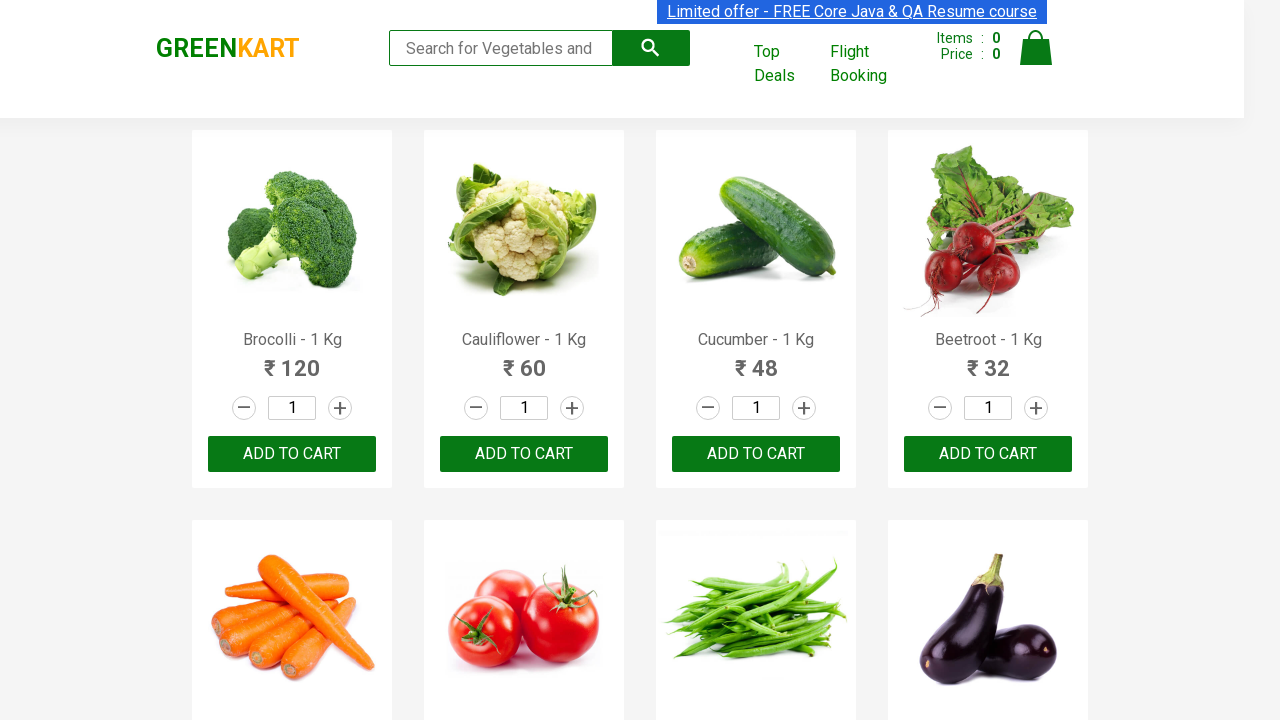

Clicked 'ADD TO CART' button for the 4th product at (988, 454) on xpath=//*[@id='root']/div/div[1]/div/div[4]/div[3]/button
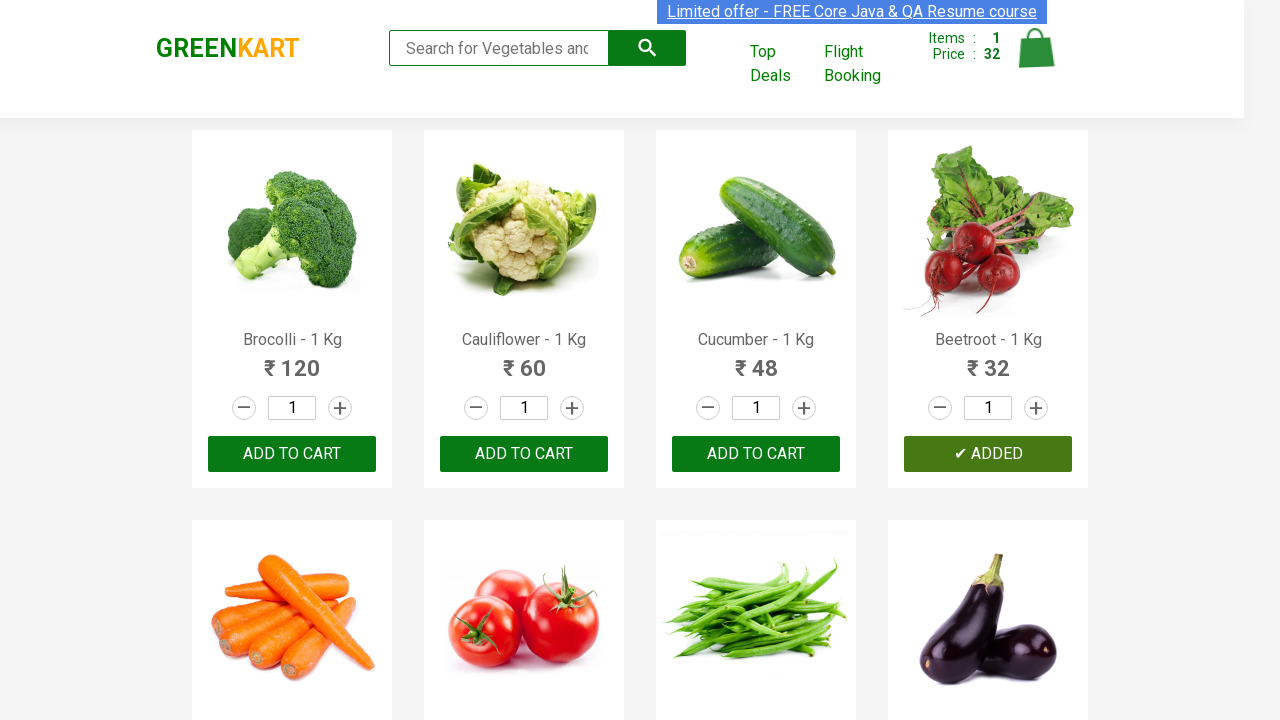

Waited for cart to update
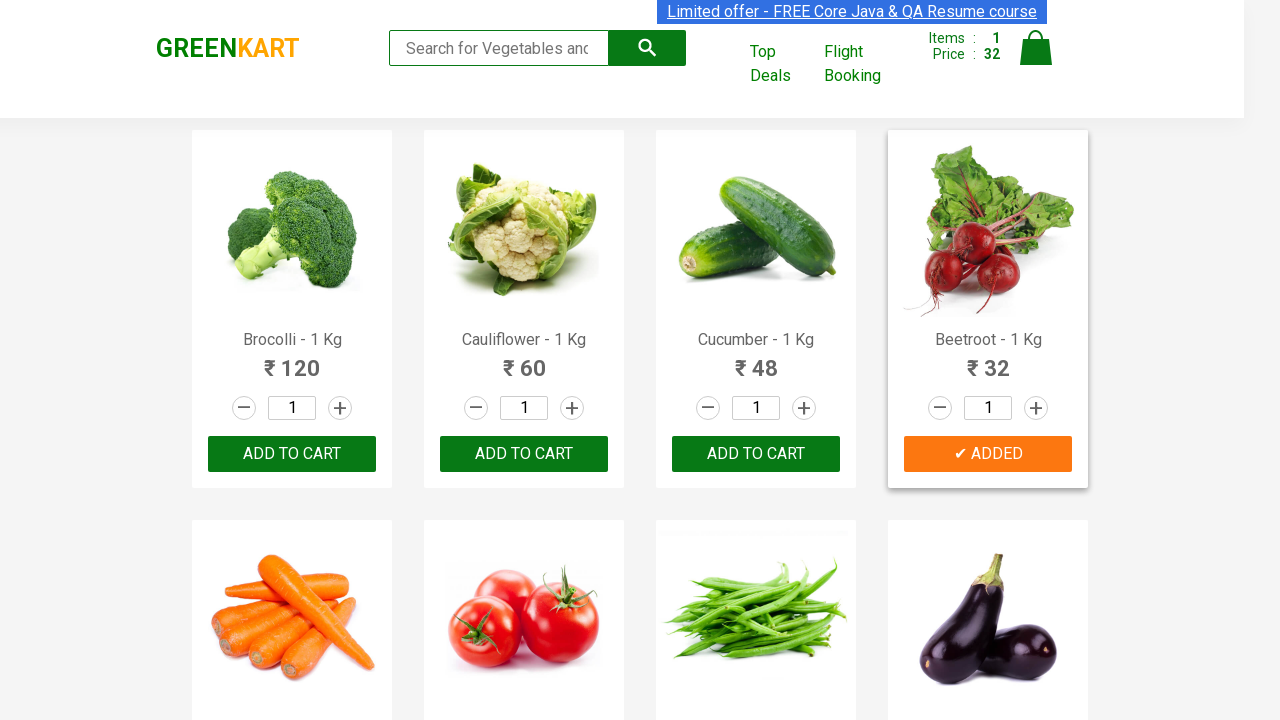

Clicked cart icon at (1036, 59) on xpath=//*[@id='root']/div/header/div/div[3]/a[4]
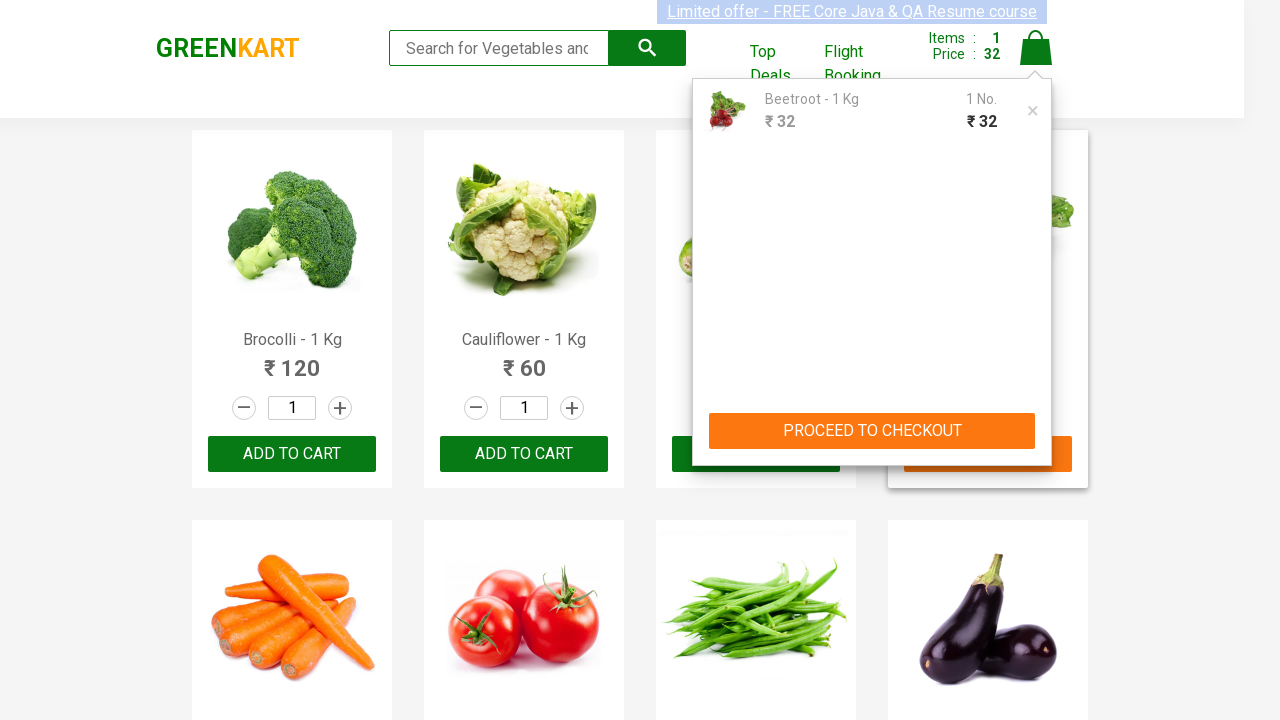

Waited for cart to open
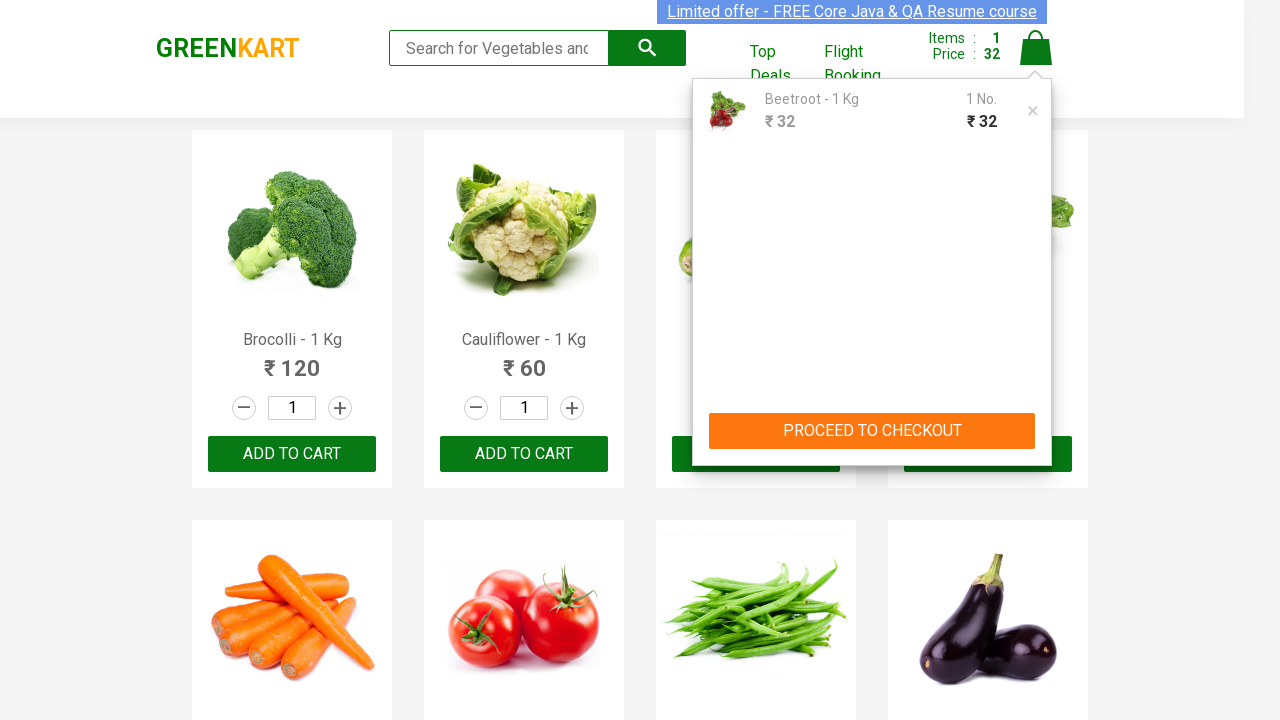

Clicked 'PROCEED TO CHECKOUT' button at (872, 431) on xpath=//*[@id='root']/div/header/div/div[3]/div[2]/div[2]/button
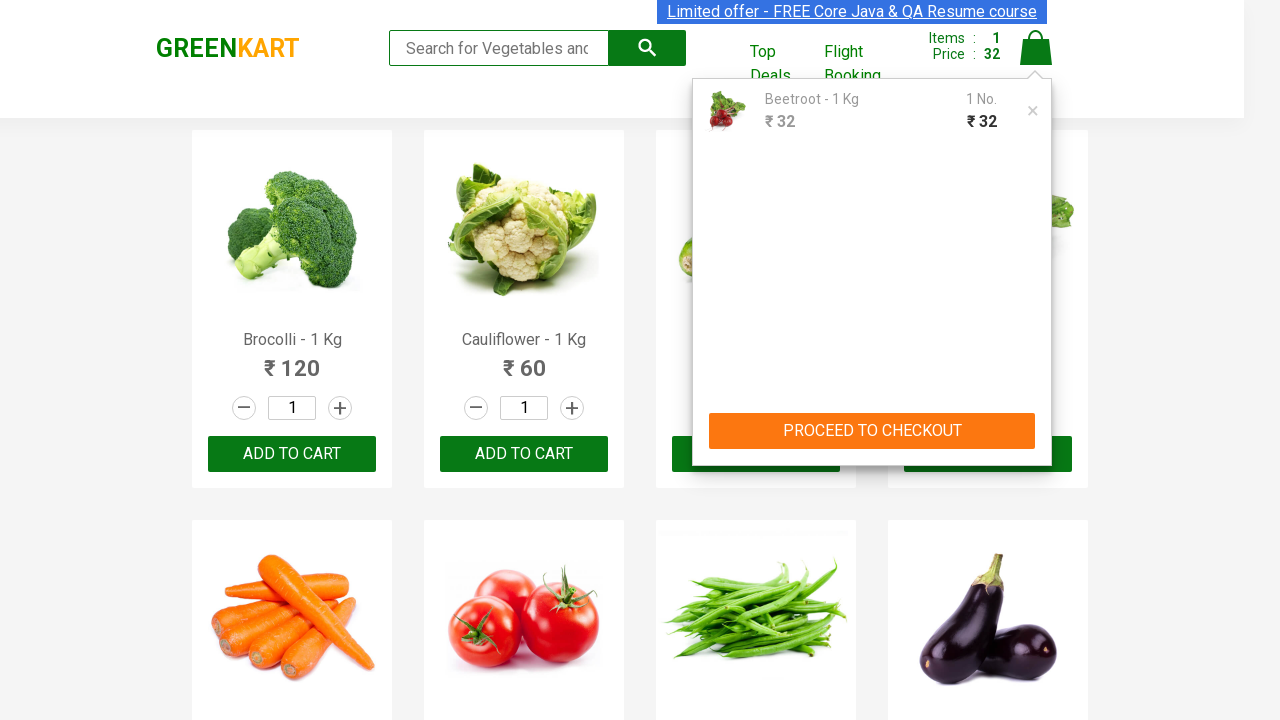

Waited for checkout page to load
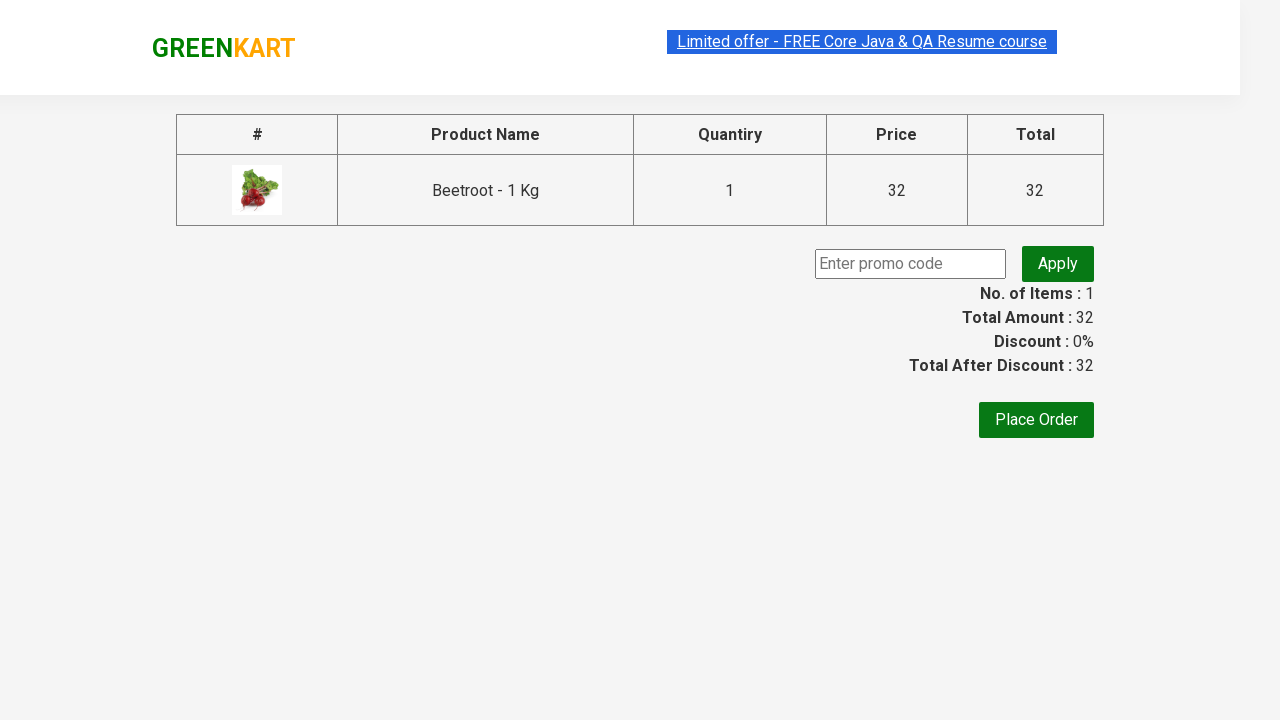

Clicked 'Place Order' button at (1036, 420) on xpath=//*[@id='root']/div/div/div/div/button
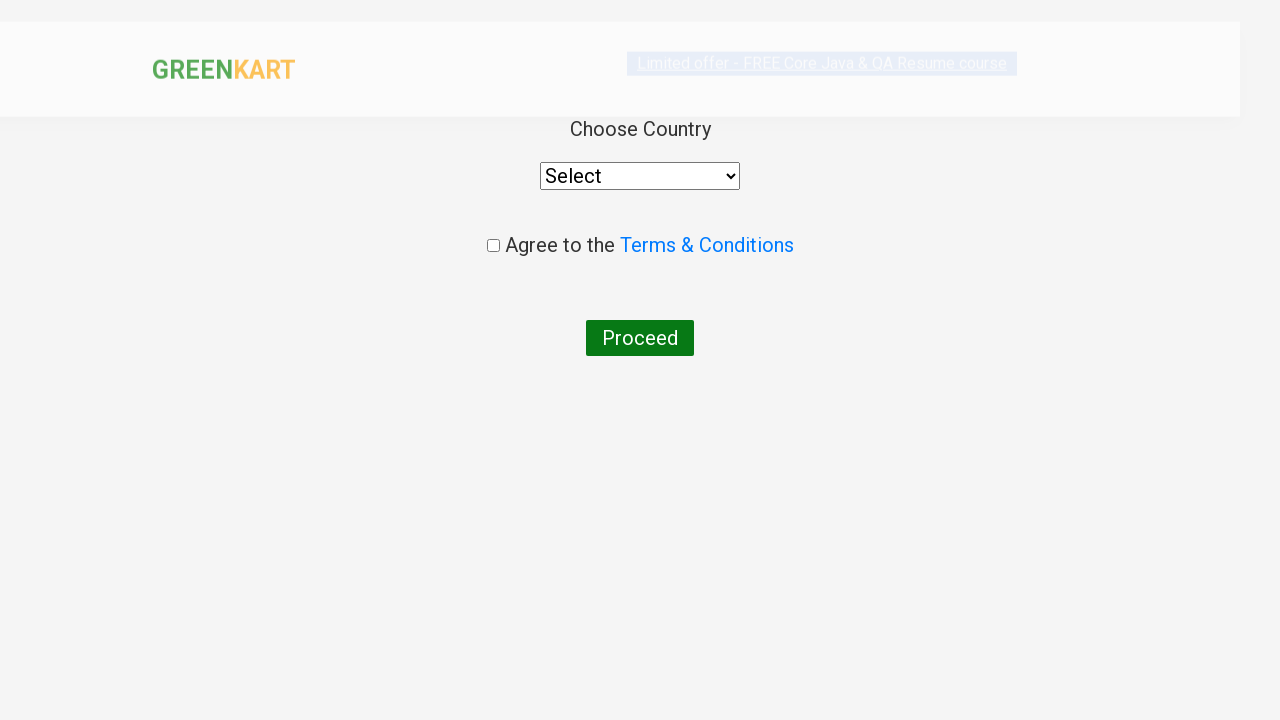

Checked the checkbox on checkout page using JavaScript
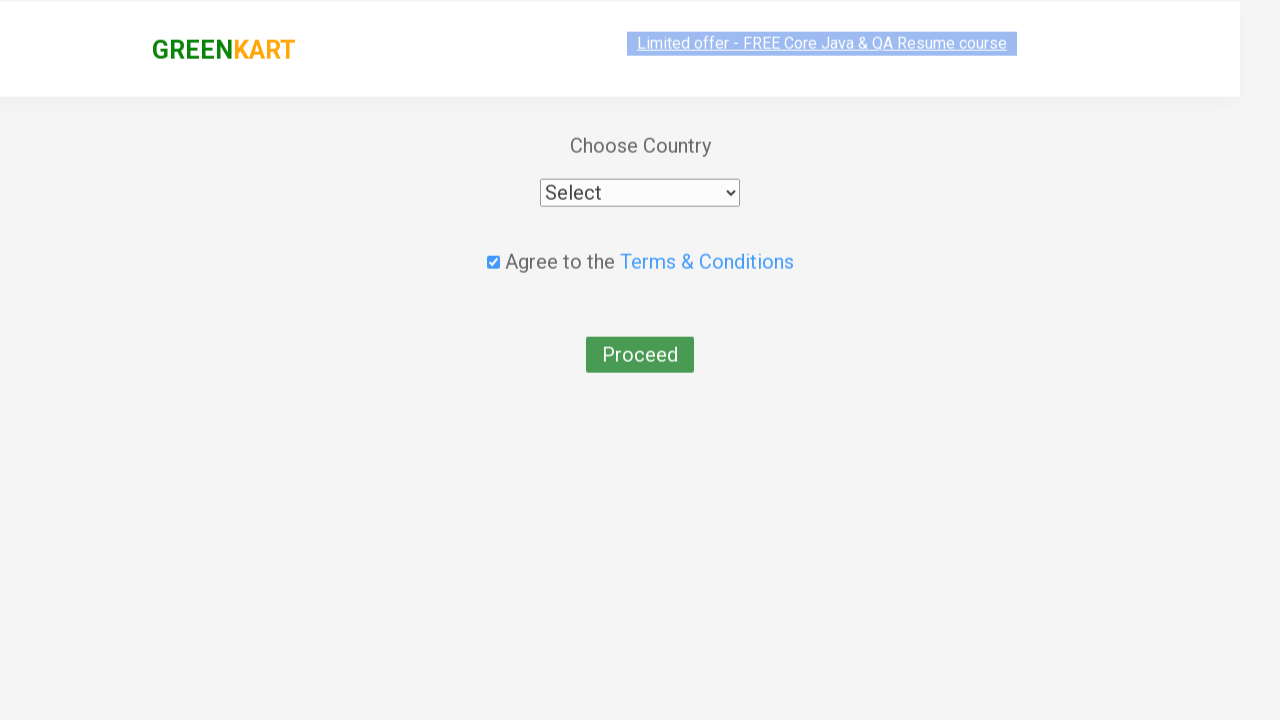

Waited to see the final result
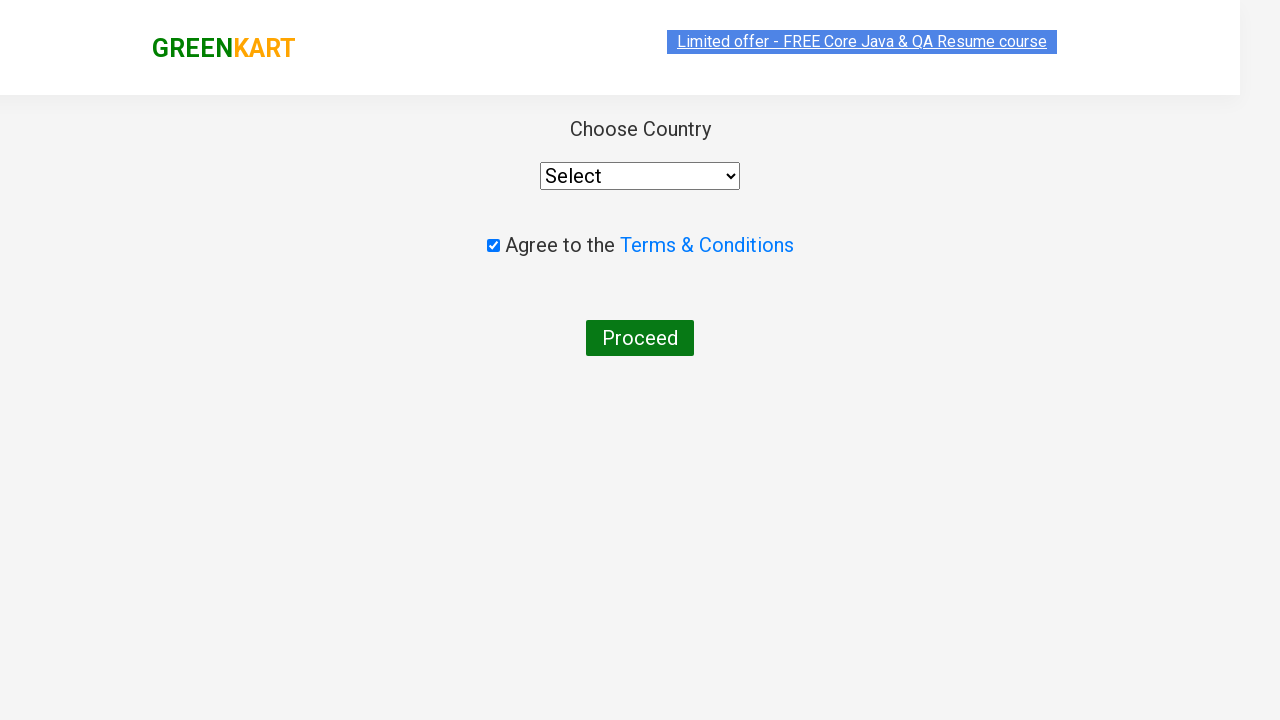

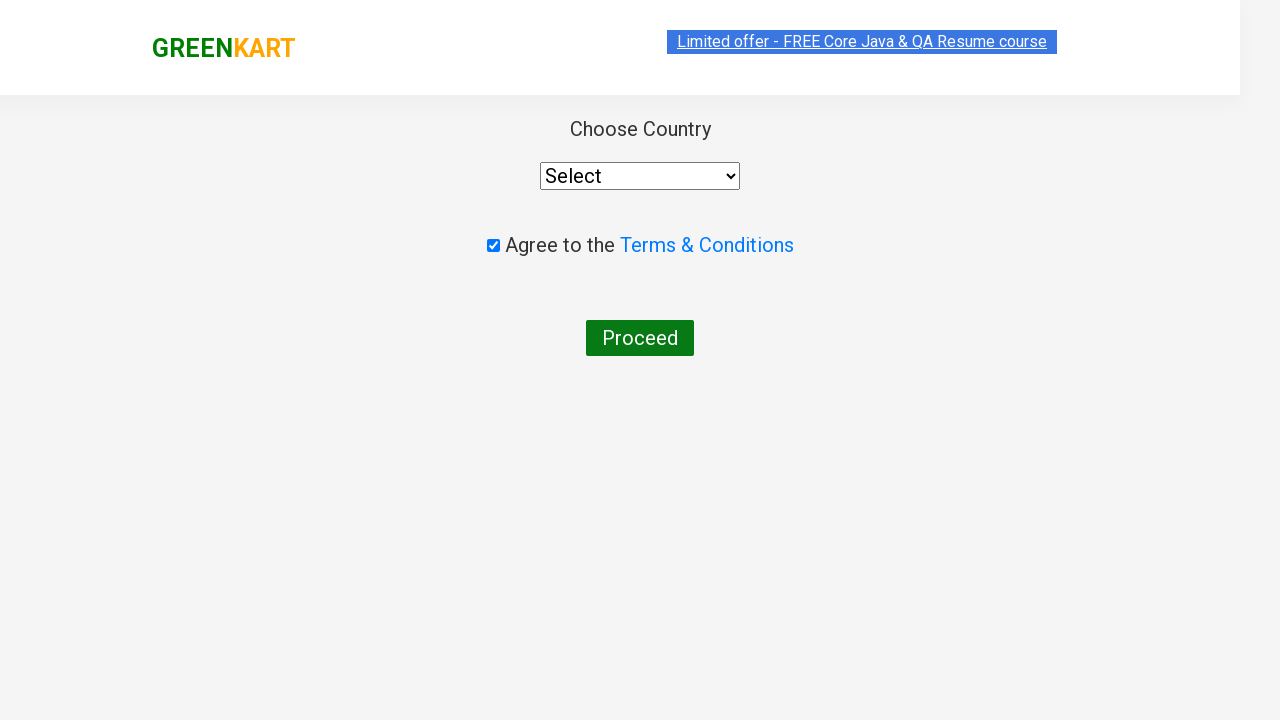